Tests the search functionality on a Belarusian pharmacy website by searching for two different medications ("супрастин" and "pharmaceris") and verifying that search results are displayed correctly.

Starting URL: https://tabletka.by/

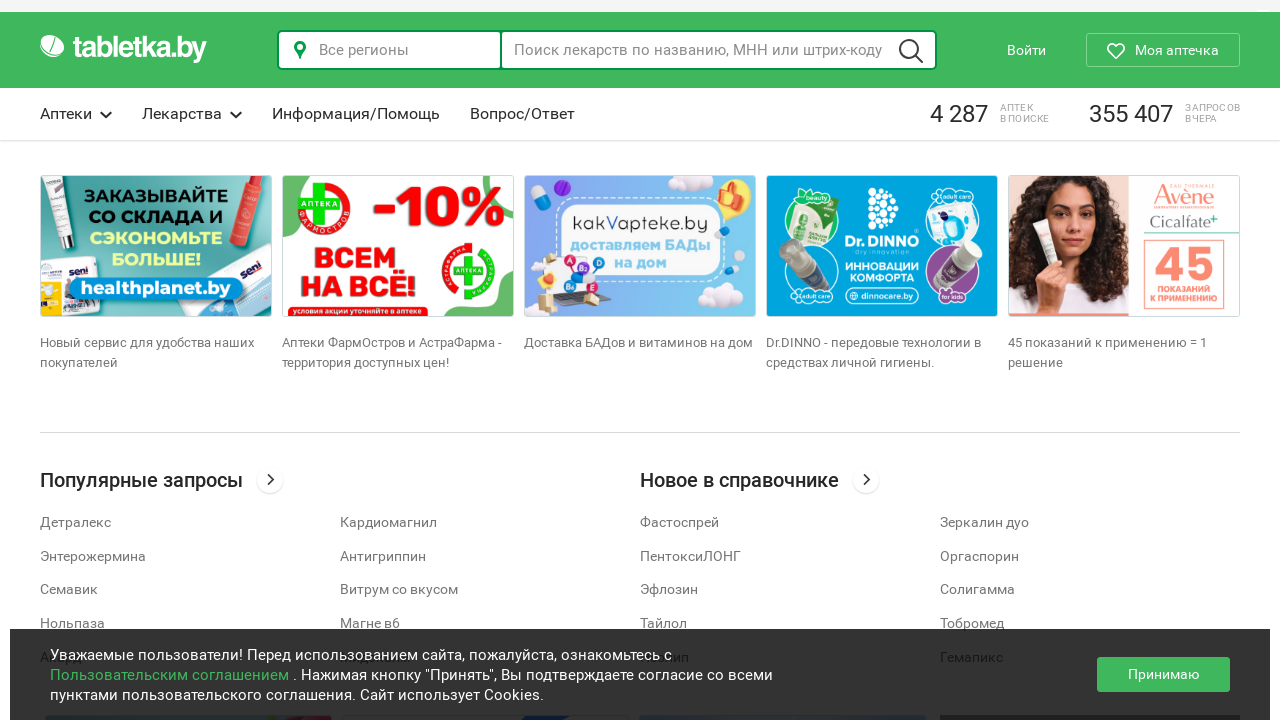

Page loaded (domcontentloaded event)
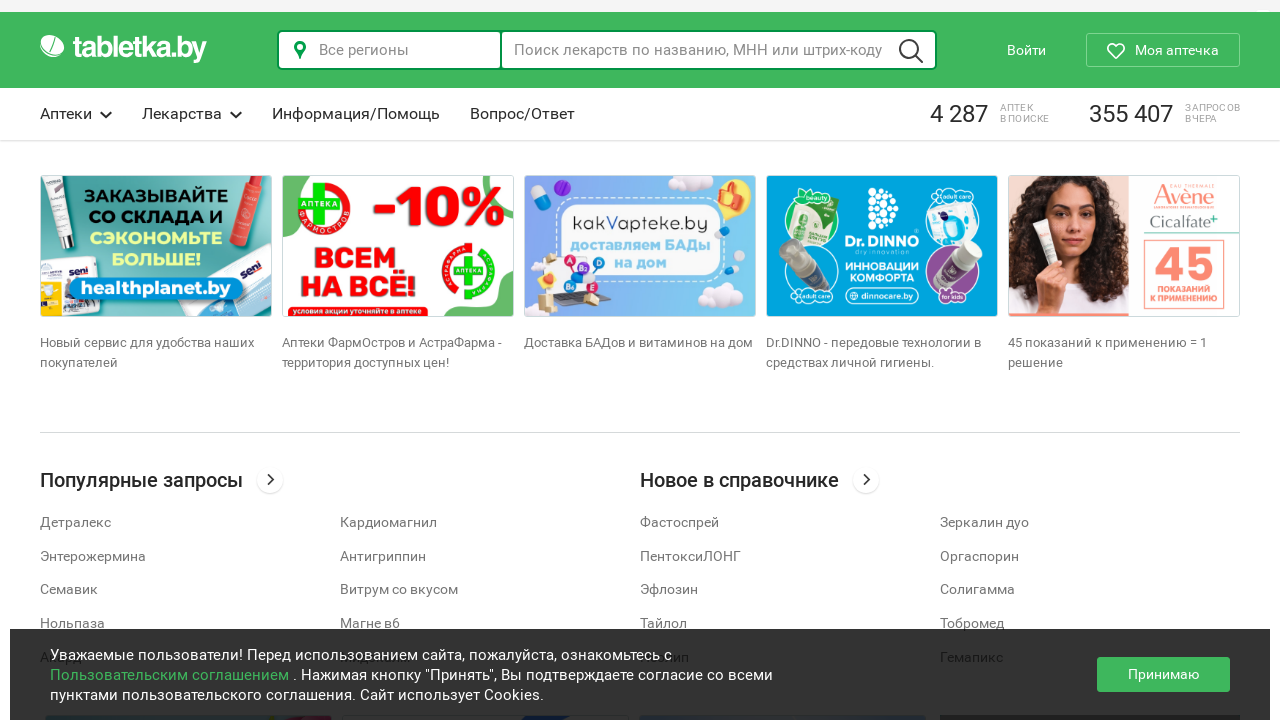

Located search input field
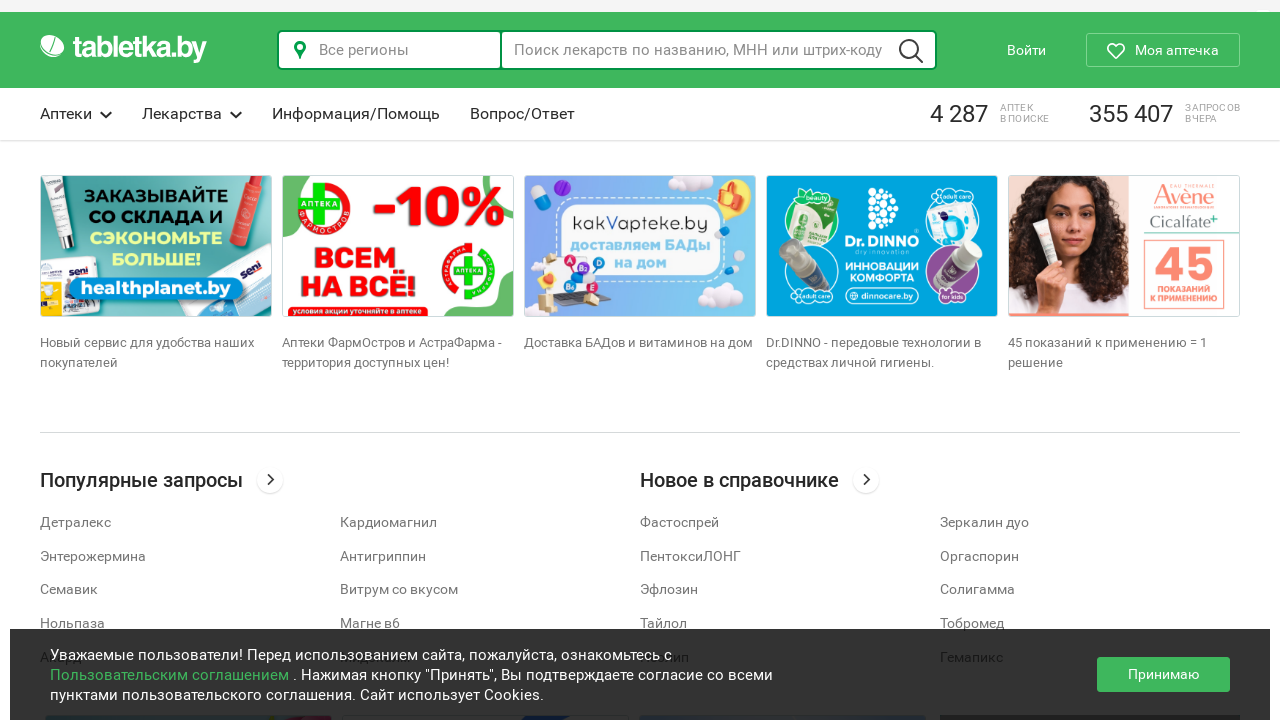

Filled search field with 'супрастин' (first medication search) on xpath=//html/body/header/div[1]/div/div/div/div[2]/form/div[2]/div/div[1]/input
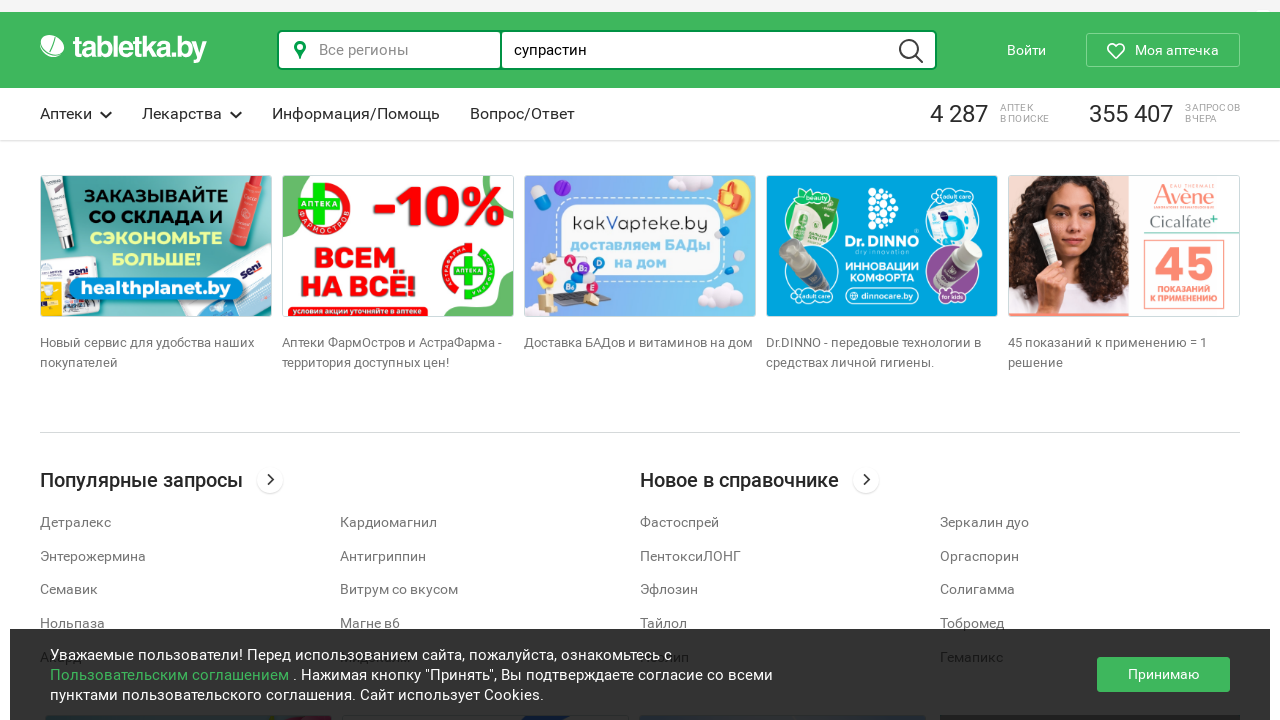

Pressed Enter to search for 'супрастин' on xpath=//html/body/header/div[1]/div/div/div/div[2]/form/div[2]/div/div[1]/input
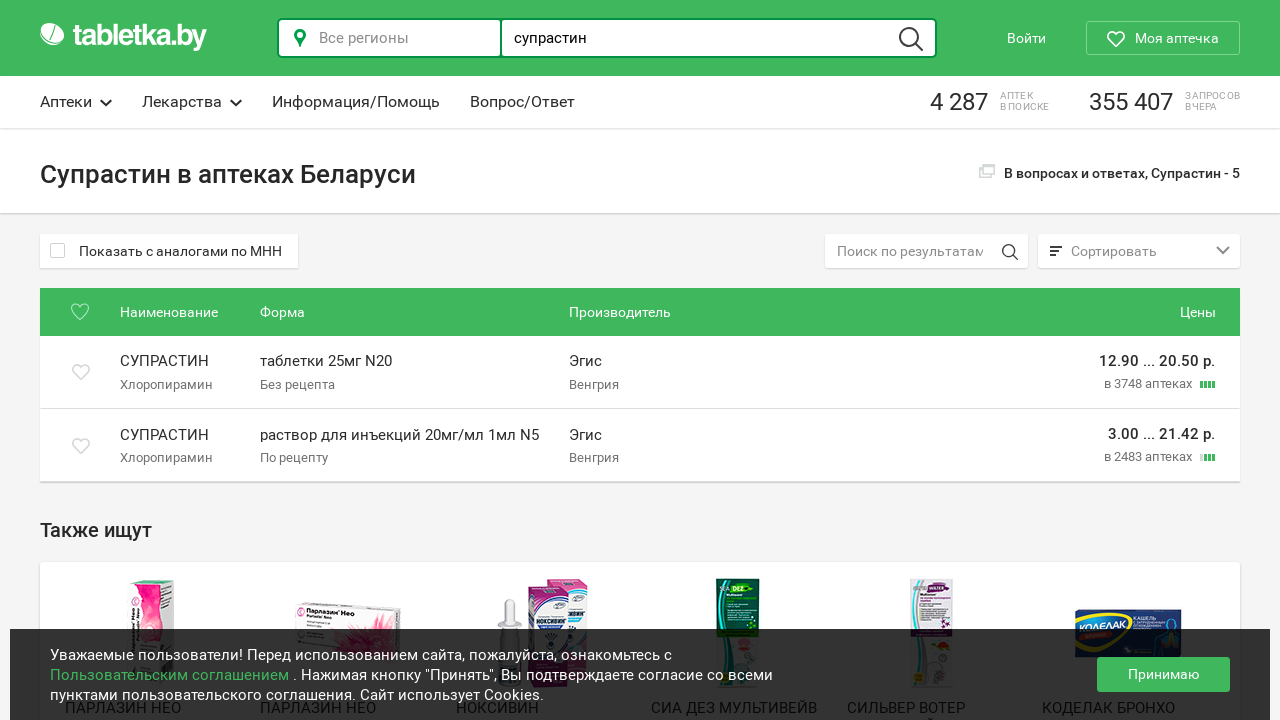

Search results page loaded for 'супрастин'
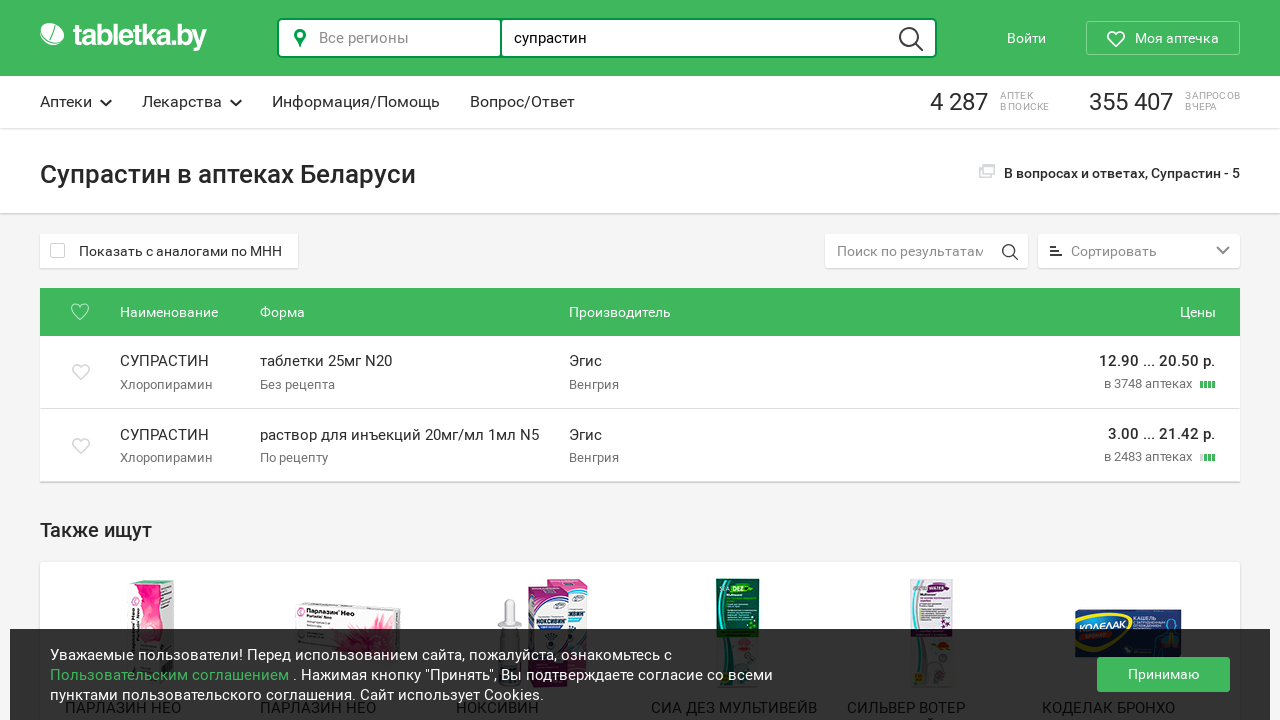

Waited 2 seconds for search results to render
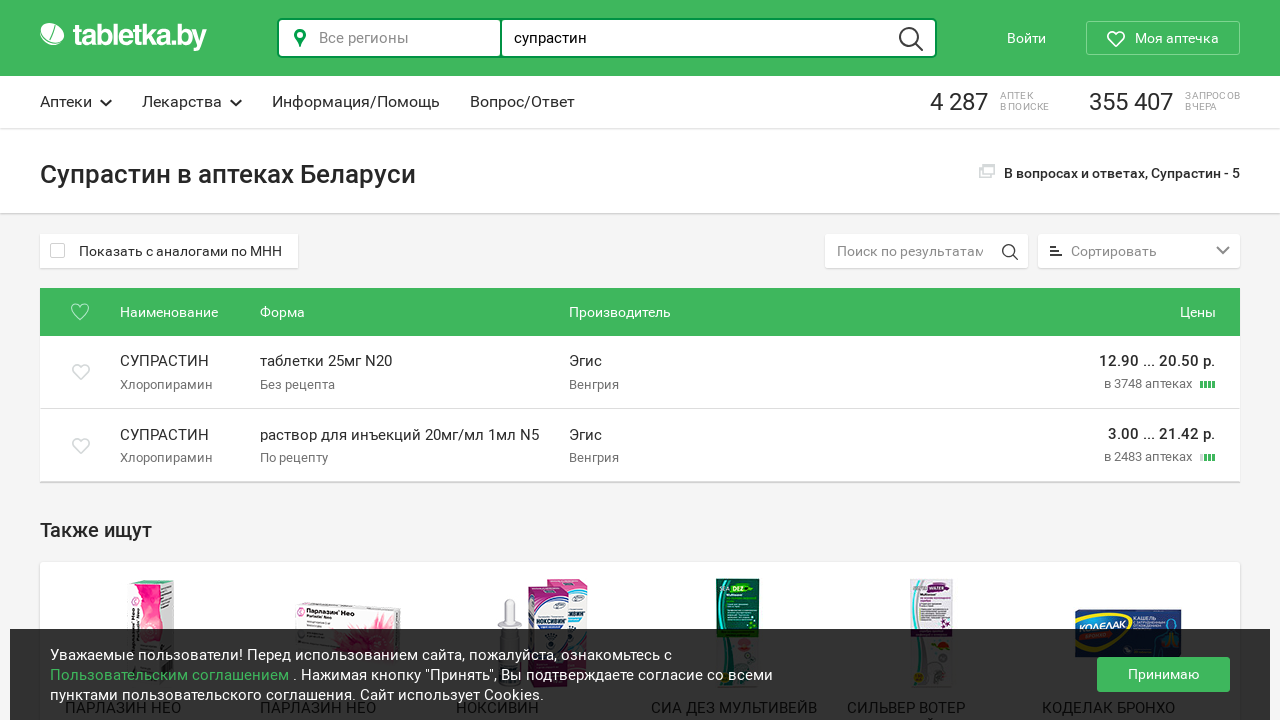

Located search input field again
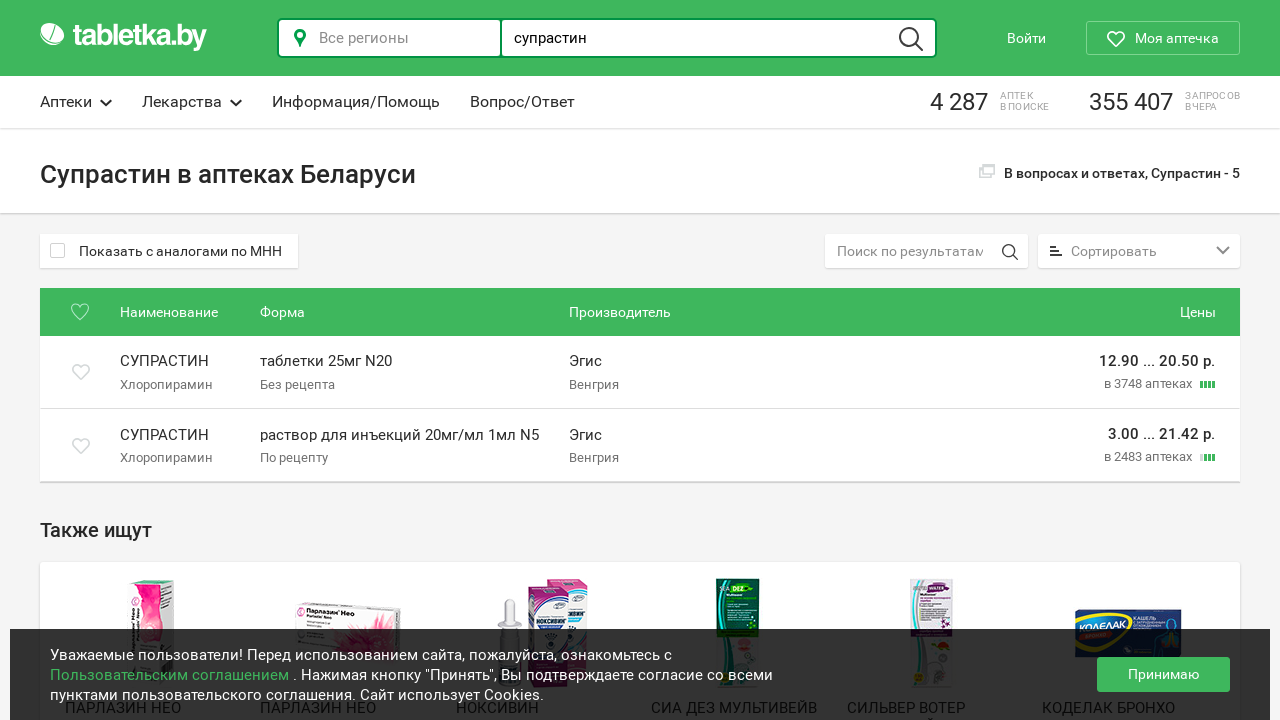

Cleared search field on xpath=//html/body/header/div[1]/div/div/div/div[2]/form/div[2]/div/div[1]/input
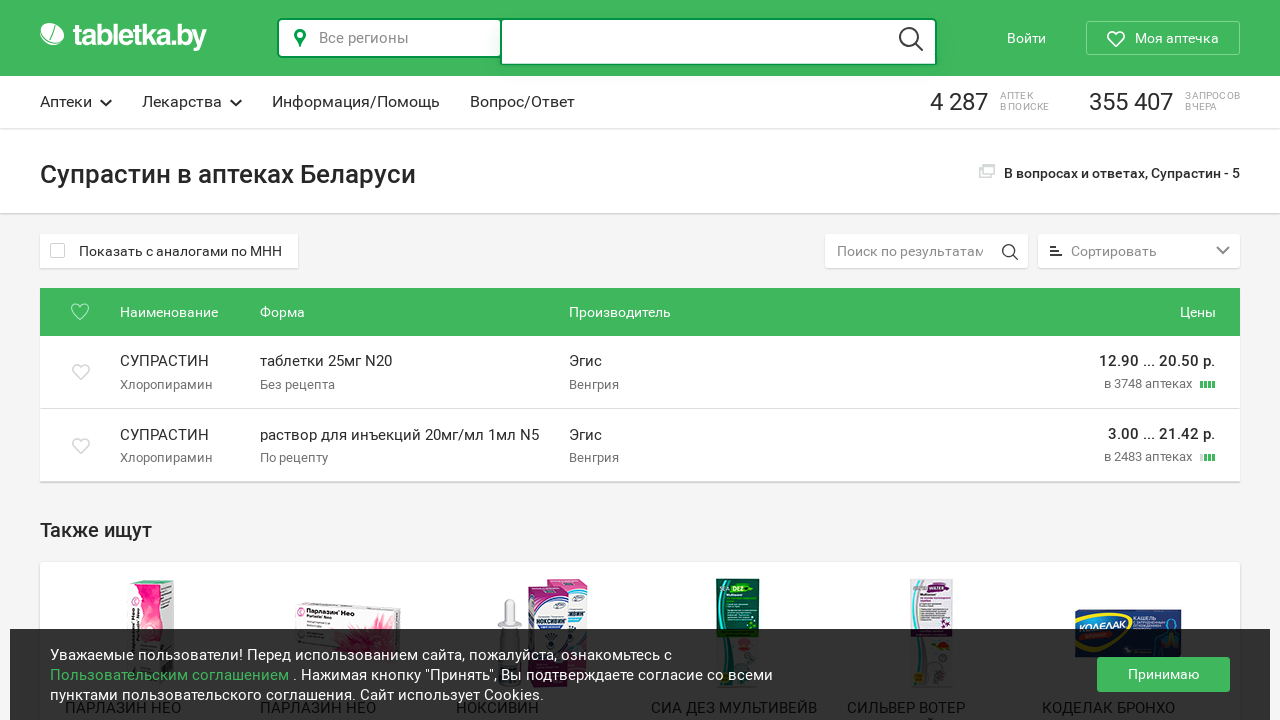

Filled search field with 'pharmaceris' (second medication search) on xpath=//html/body/header/div[1]/div/div/div/div[2]/form/div[2]/div/div[1]/input
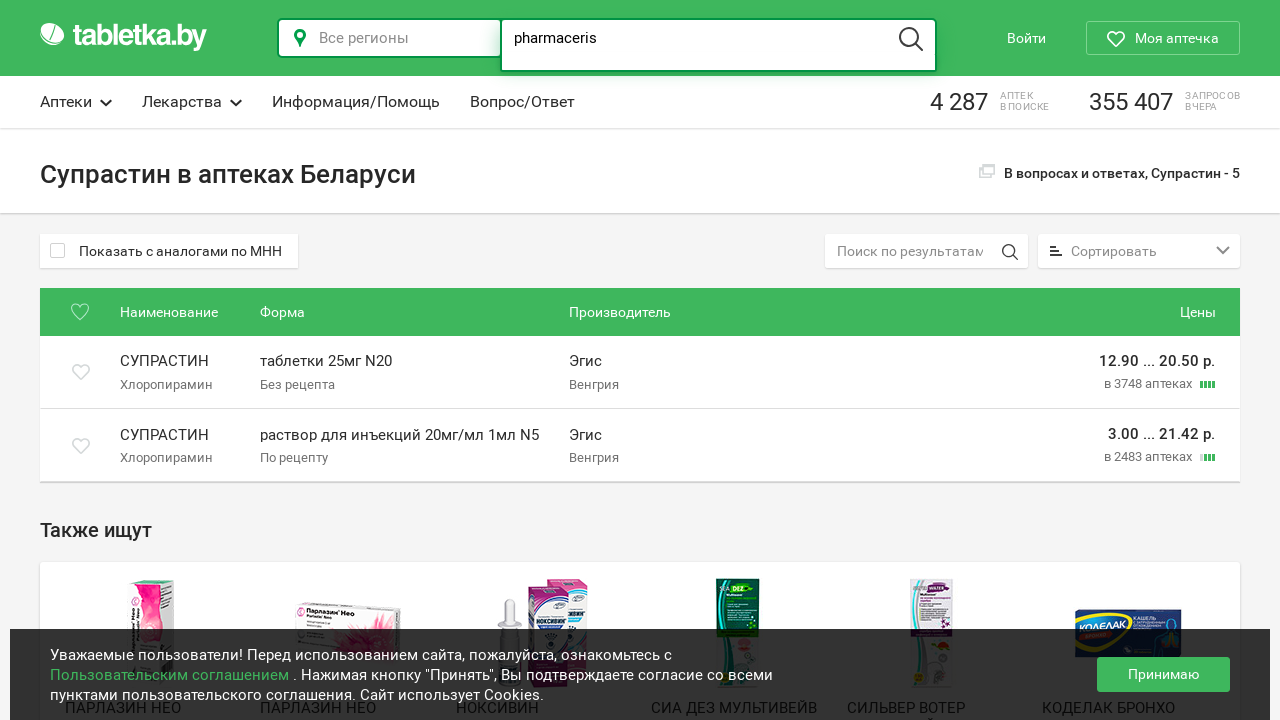

Pressed Enter to search for 'pharmaceris' on xpath=//html/body/header/div[1]/div/div/div/div[2]/form/div[2]/div/div[1]/input
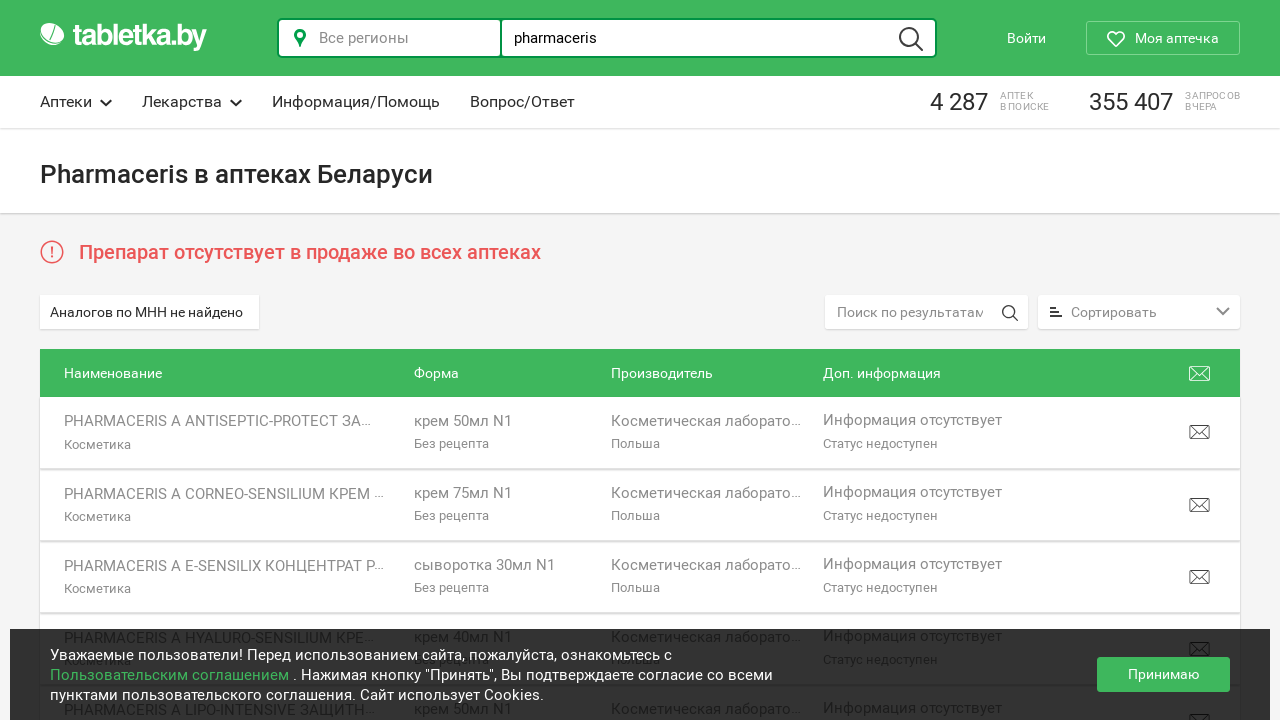

Search results page loaded for 'pharmaceris'
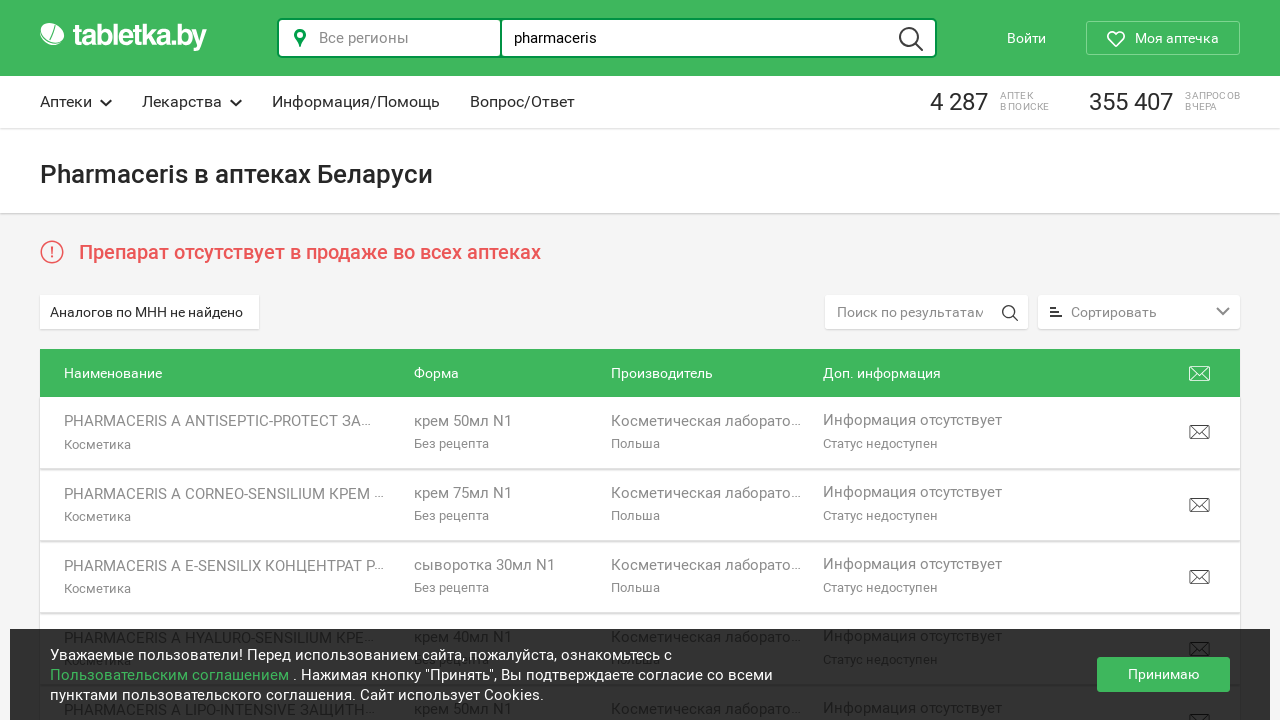

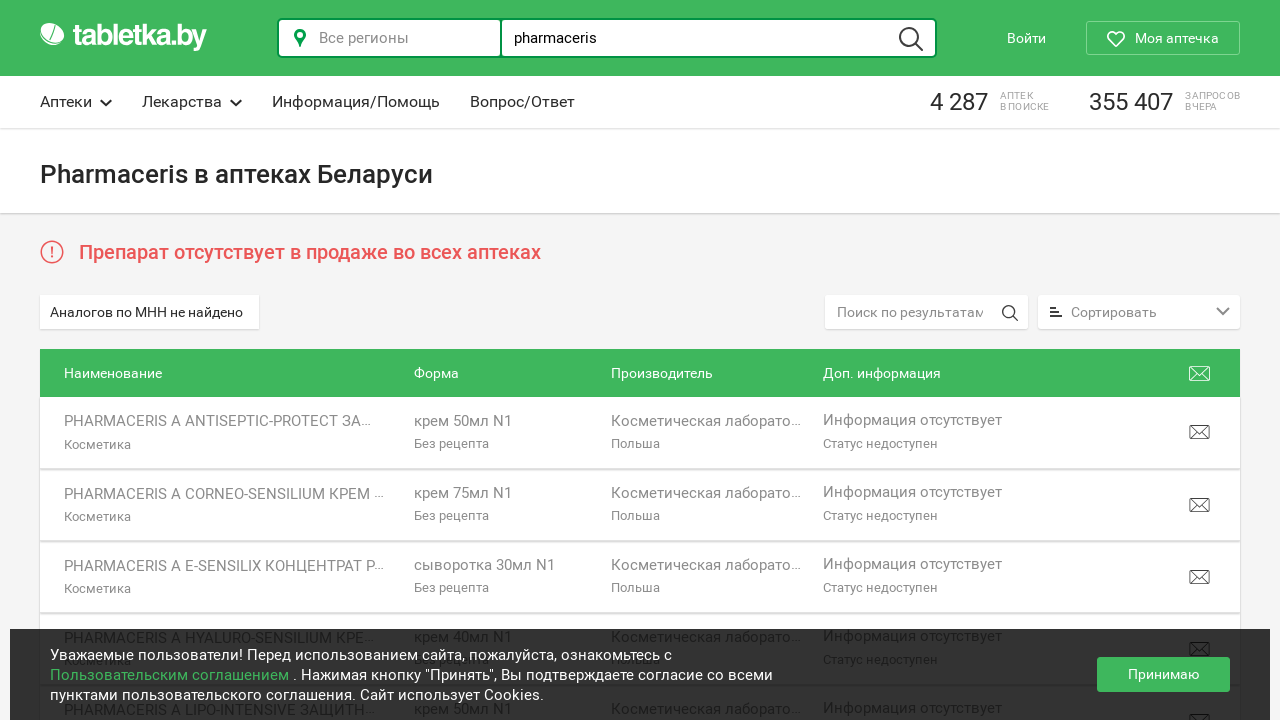